Tests checkbox selection, dropdown selection, and alert handling by selecting an option from checkbox, using that value to select from dropdown and trigger an alert

Starting URL: https://www.rahulshettyacademy.com/AutomationPractice/

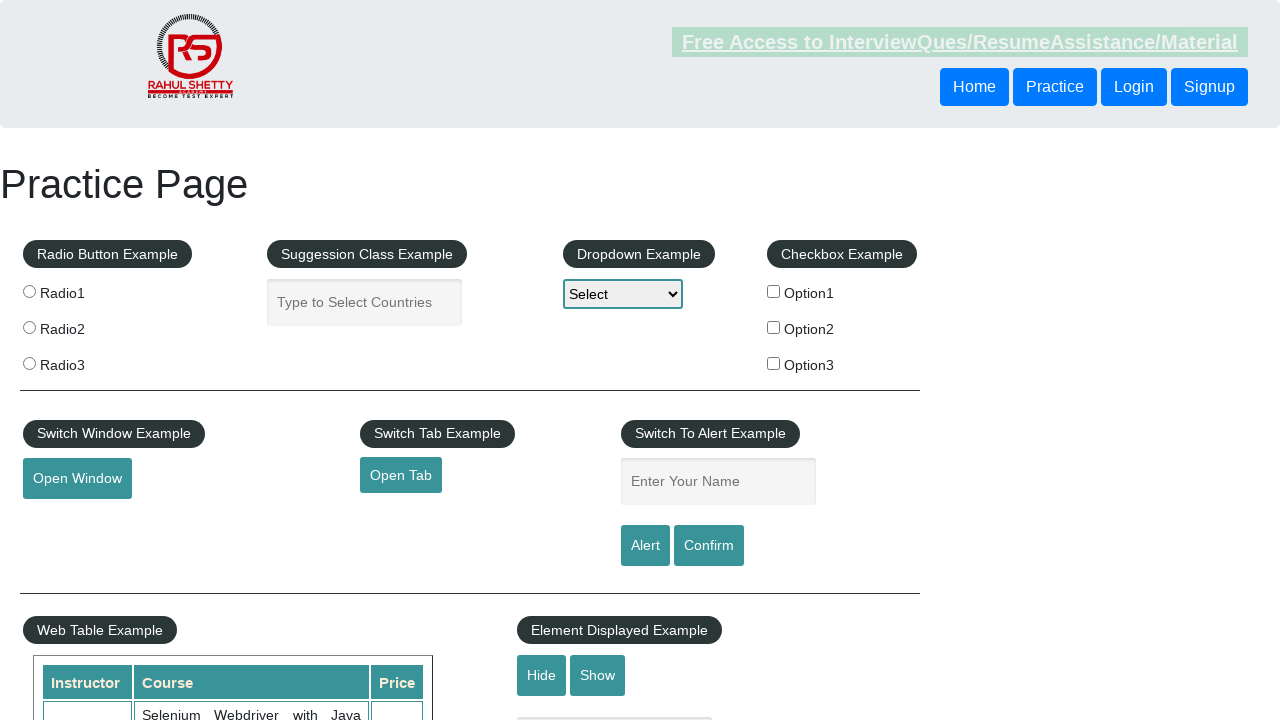

Clicked on checkbox option 2 at (774, 327) on #checkBoxOption2
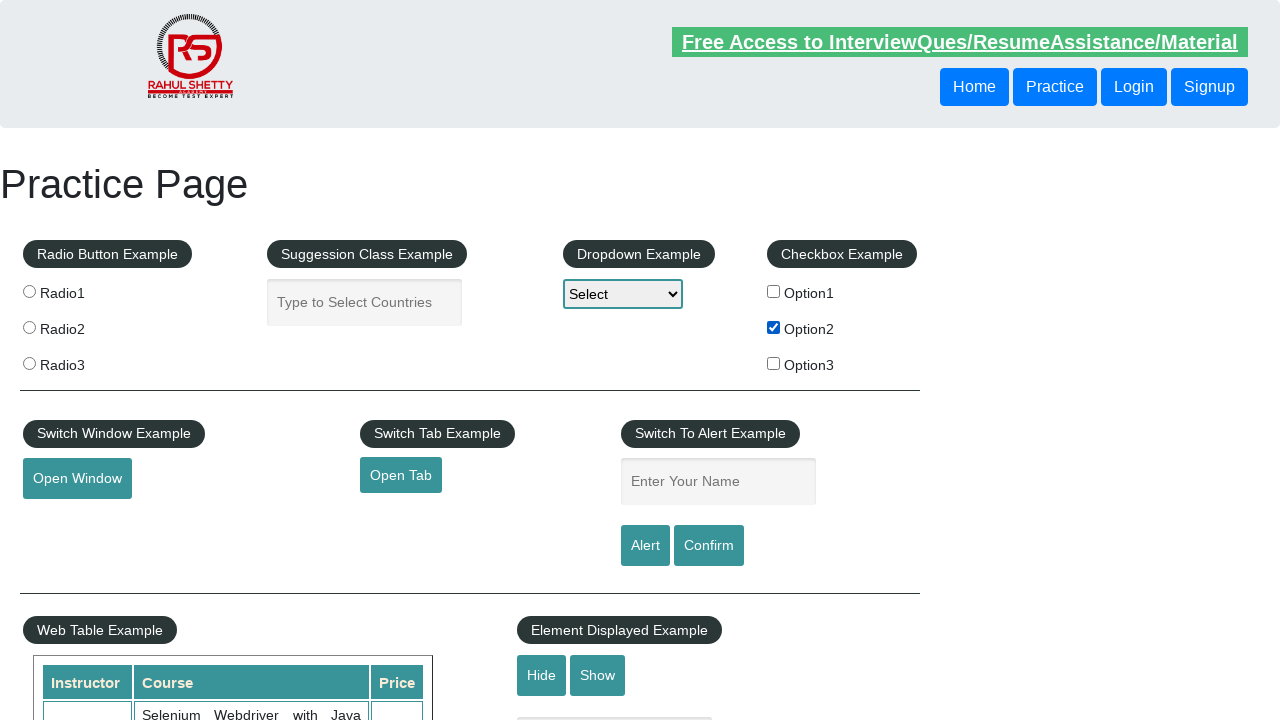

Retrieved checkbox value: option2
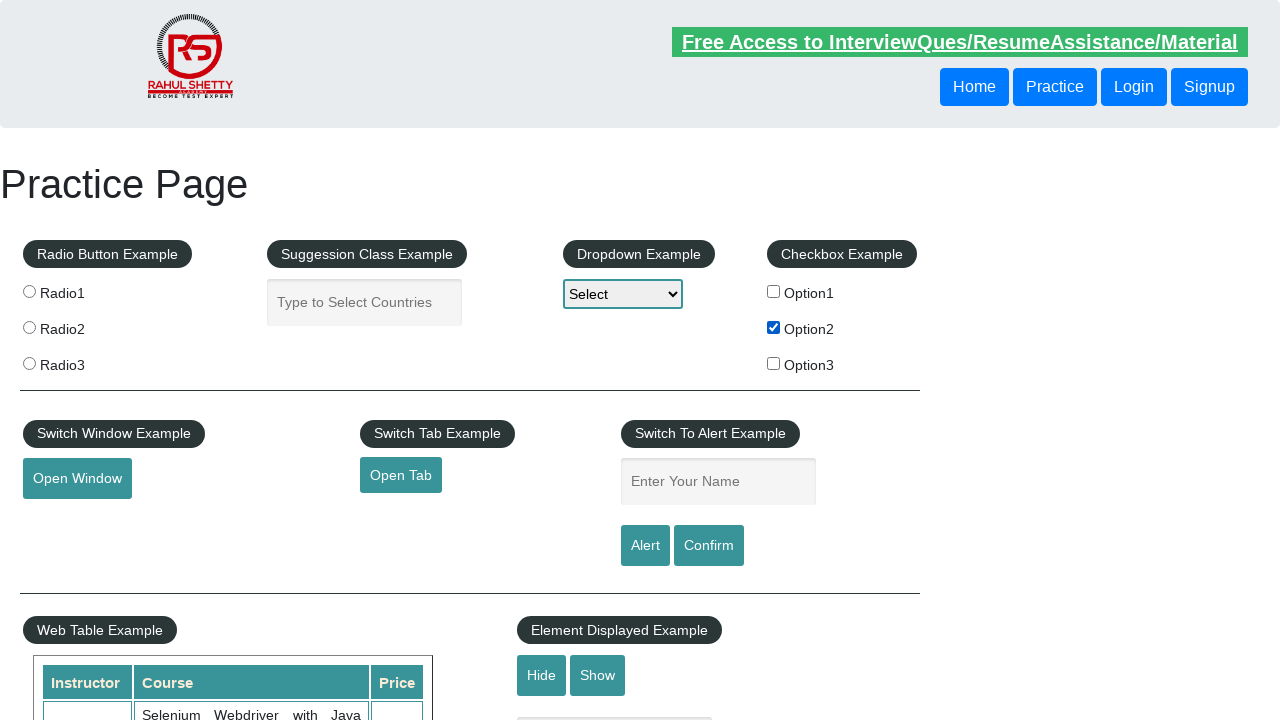

Selected 'option2' from dropdown on #dropdown-class-example
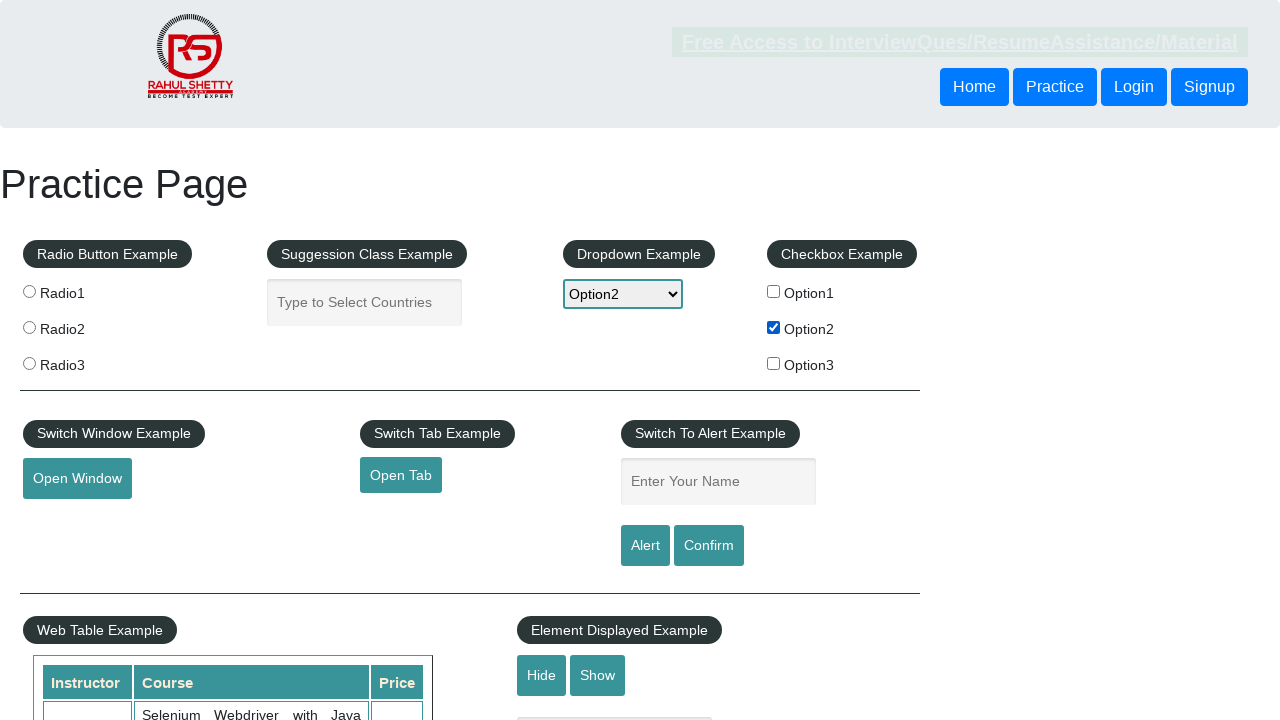

Entered 'option2' in name field on #name
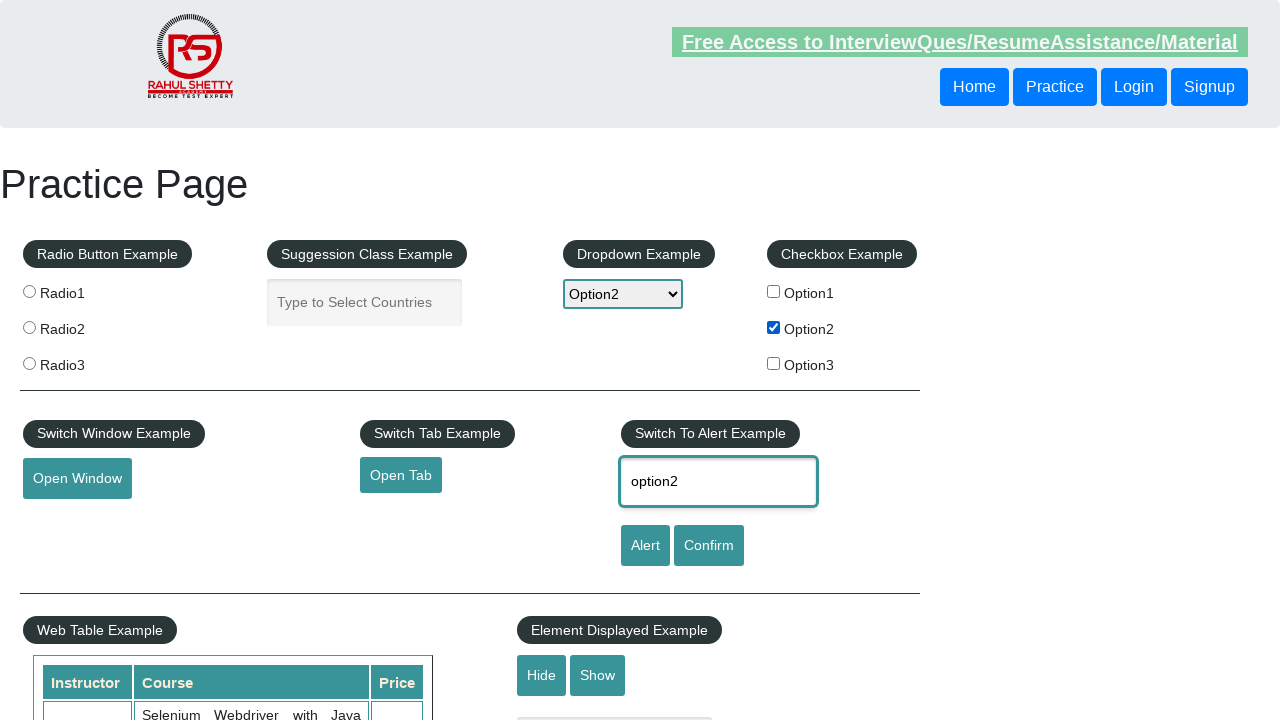

Clicked alert button to trigger alert at (645, 546) on #alertbtn
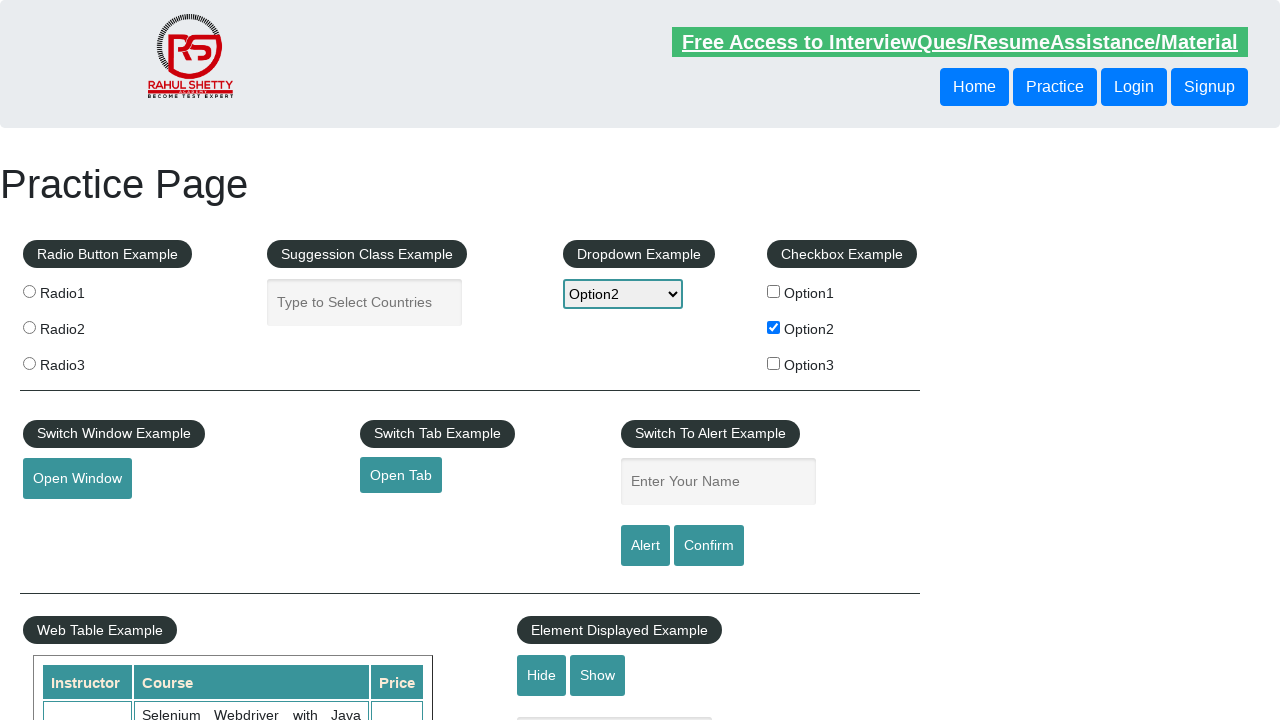

Accepted alert dialog
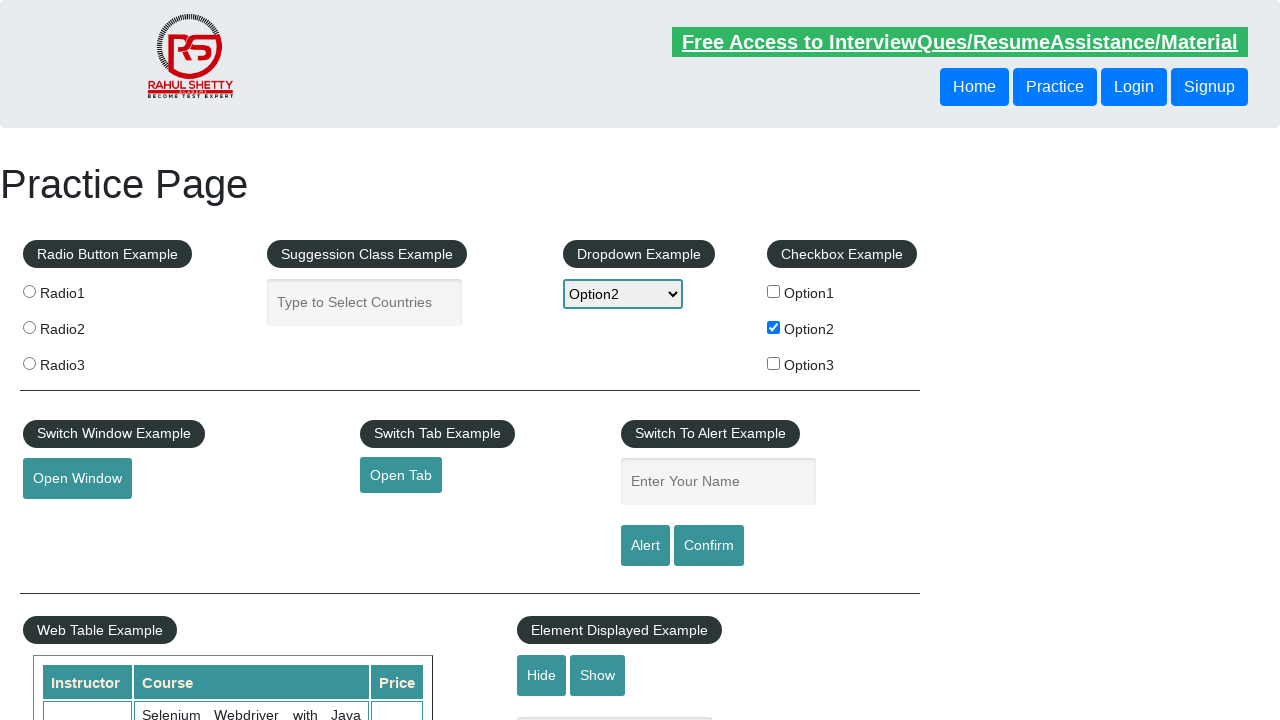

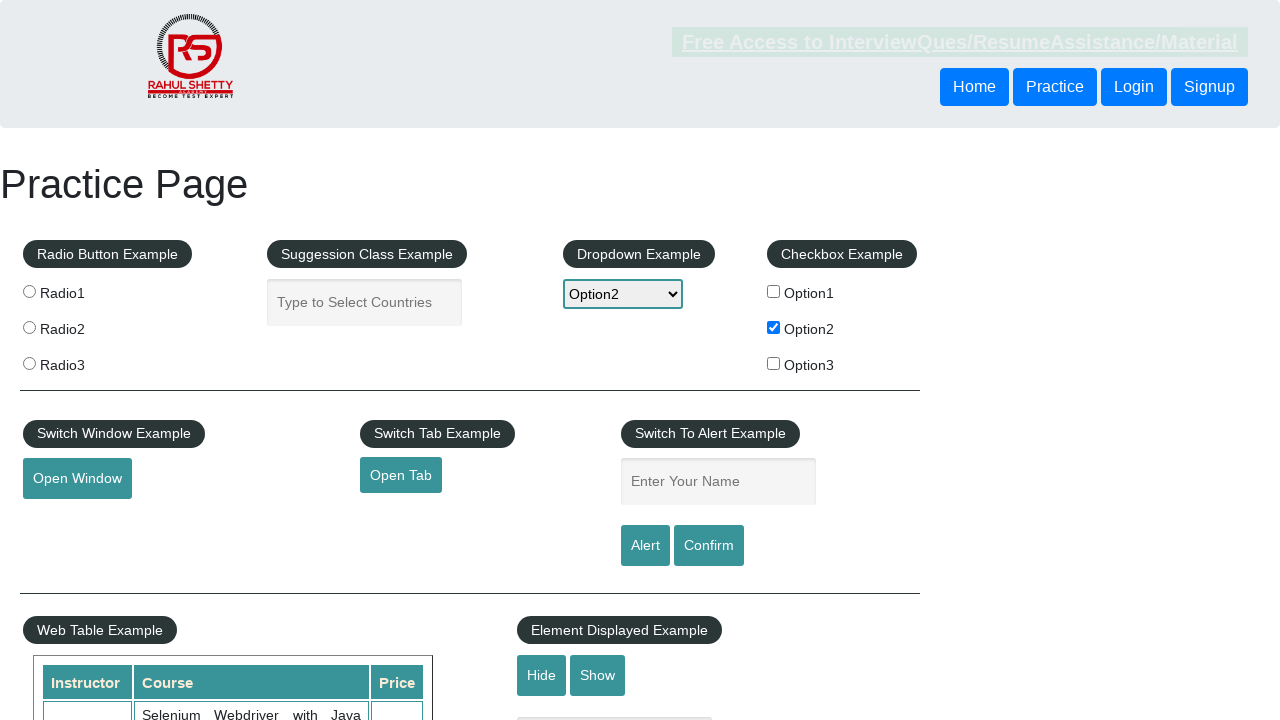